Tests the Add/Remove Elements functionality by clicking the add button twice to create two delete buttons, verifying there are two, then deleting one and verifying only one remains.

Starting URL: https://the-internet.herokuapp.com/

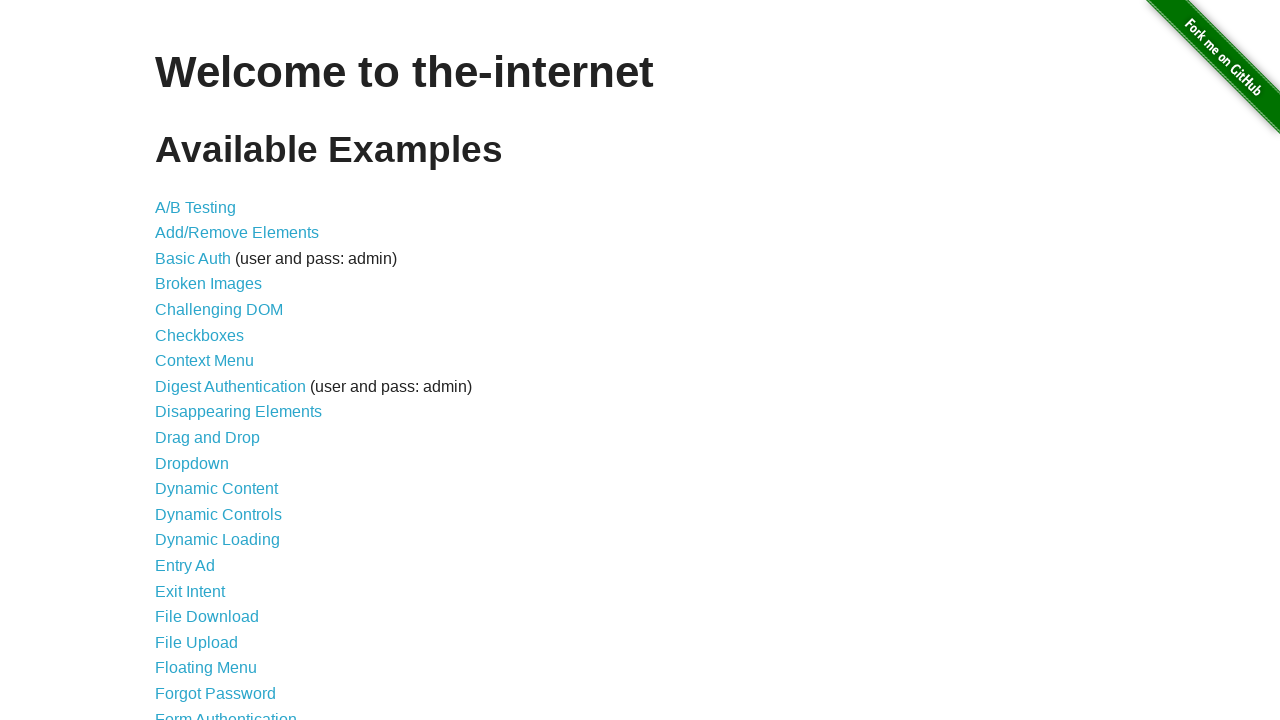

Clicked on 'Add/Remove Elements' link to navigate to test page at (237, 233) on text=Add/Remove Elements
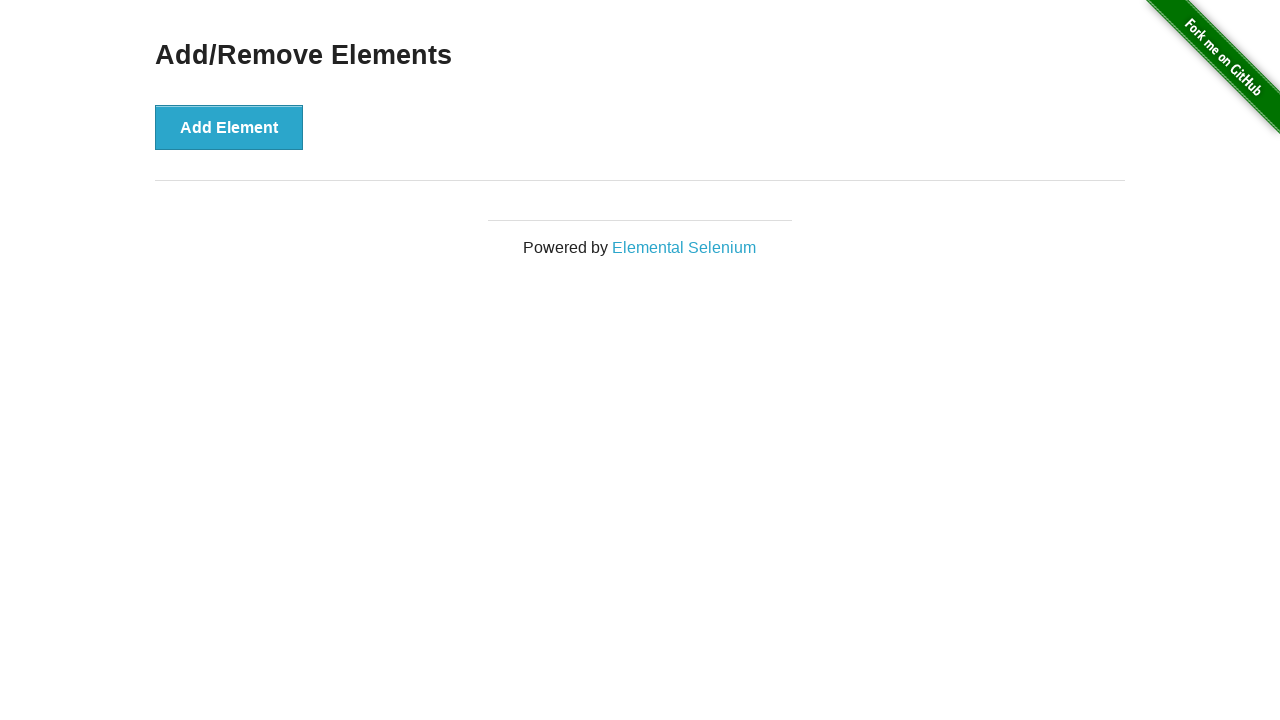

Clicked 'Add Element' button first time at (229, 127) on xpath=//button[text()='Add Element']
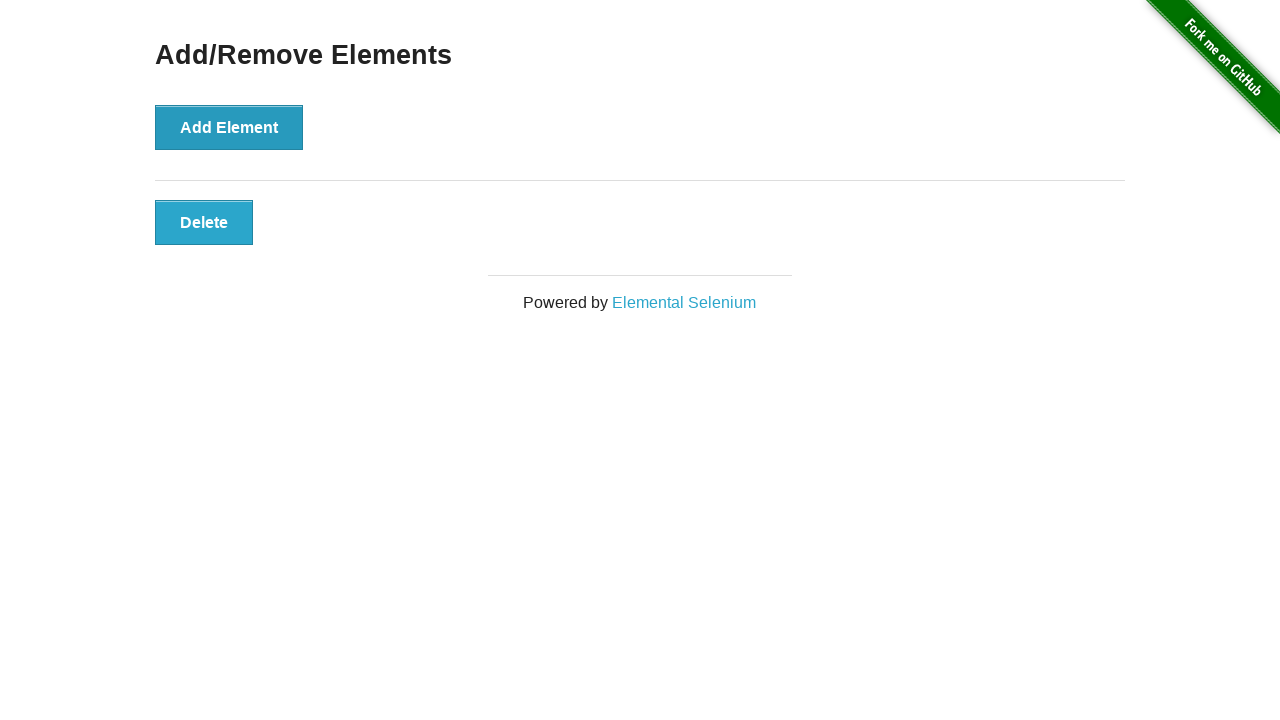

Clicked 'Add Element' button second time at (229, 127) on xpath=//button[text()='Add Element']
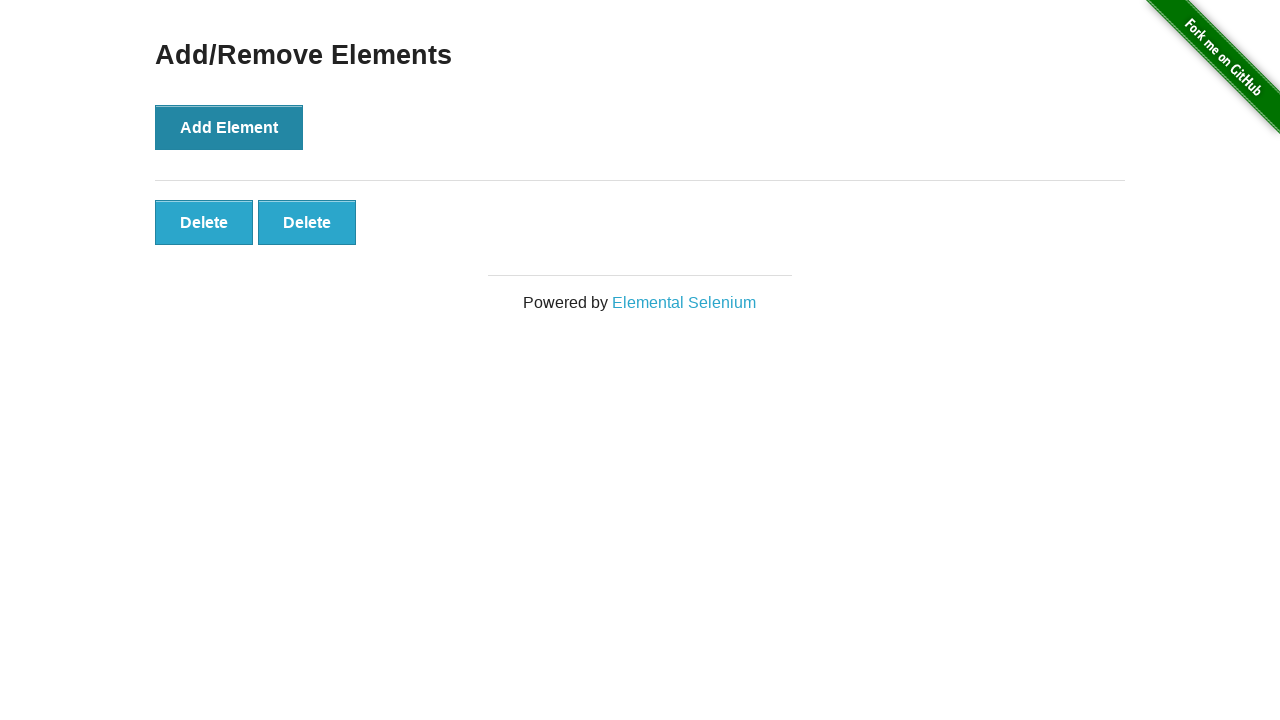

Verified that 2 delete buttons are present
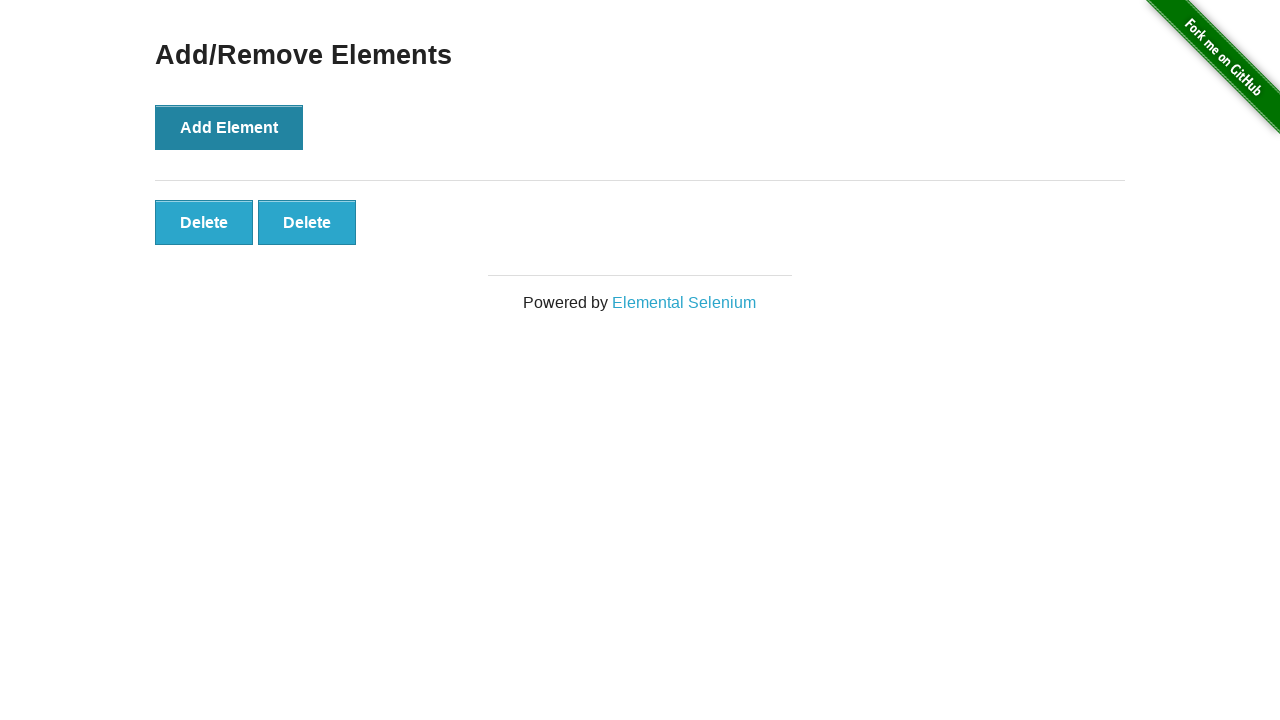

Clicked the second delete button to remove one element at (307, 222) on xpath=//button[text()='Delete'] >> nth=1
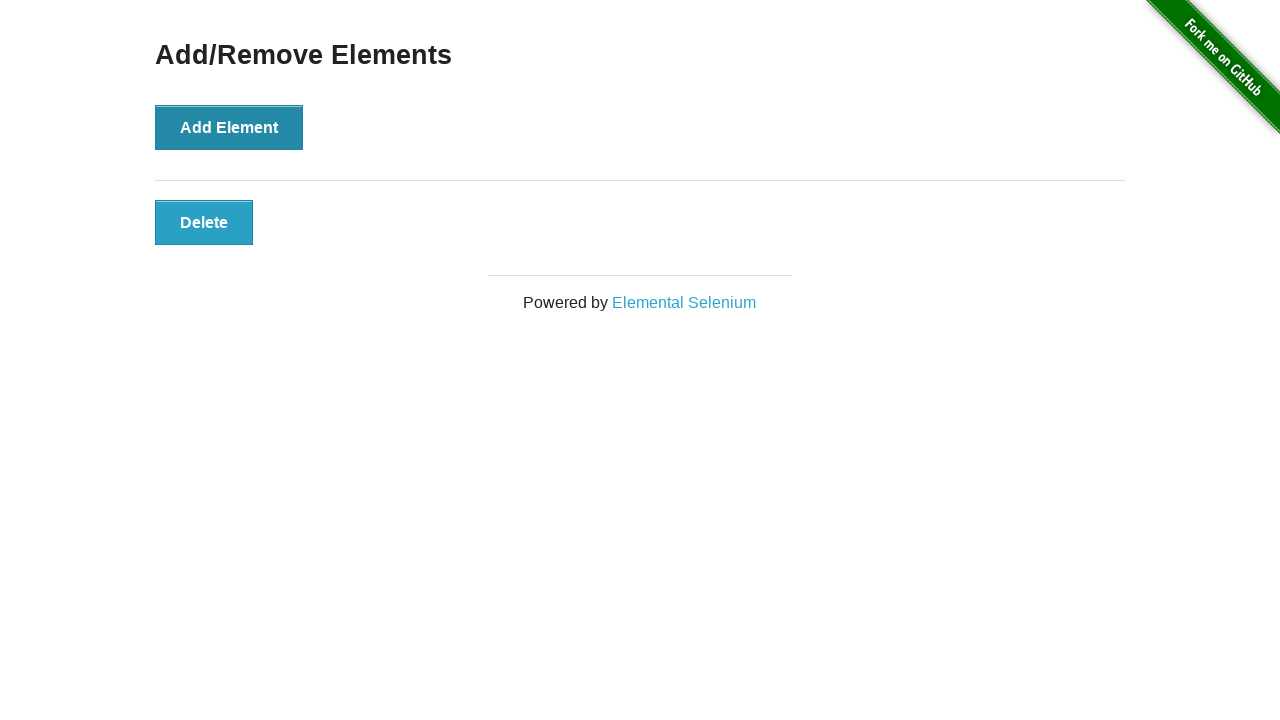

Verified that only 1 delete button remains after deletion
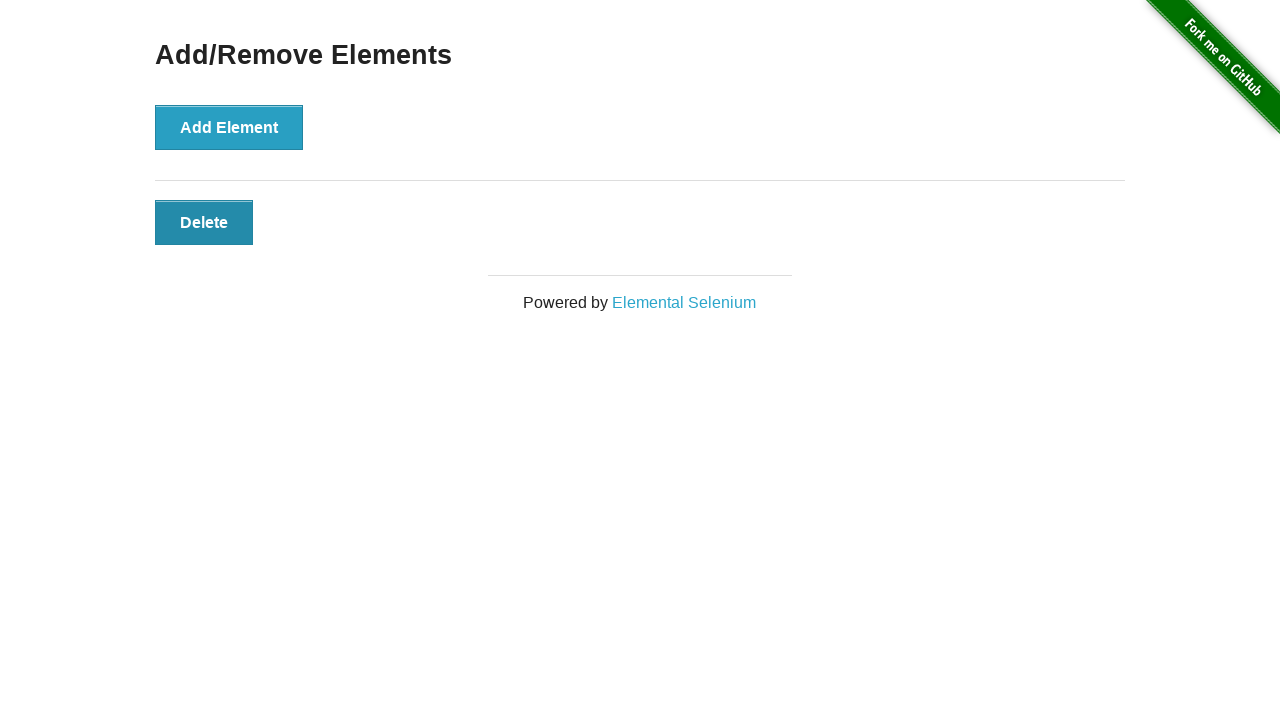

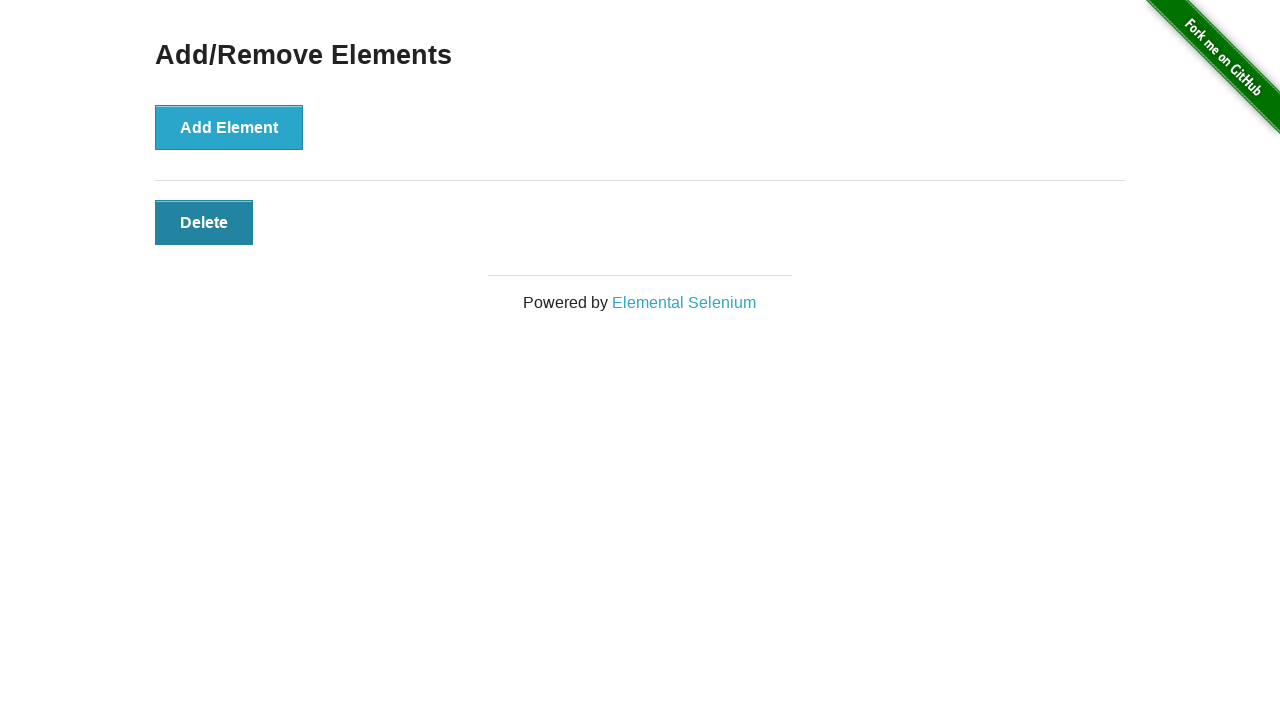